Tests button enable/disable states on a registration page by verifying the button is disabled initially, clicking a policy checkbox to enable it, and verifying the button's background color.

Starting URL: https://egov.danang.gov.vn/reg

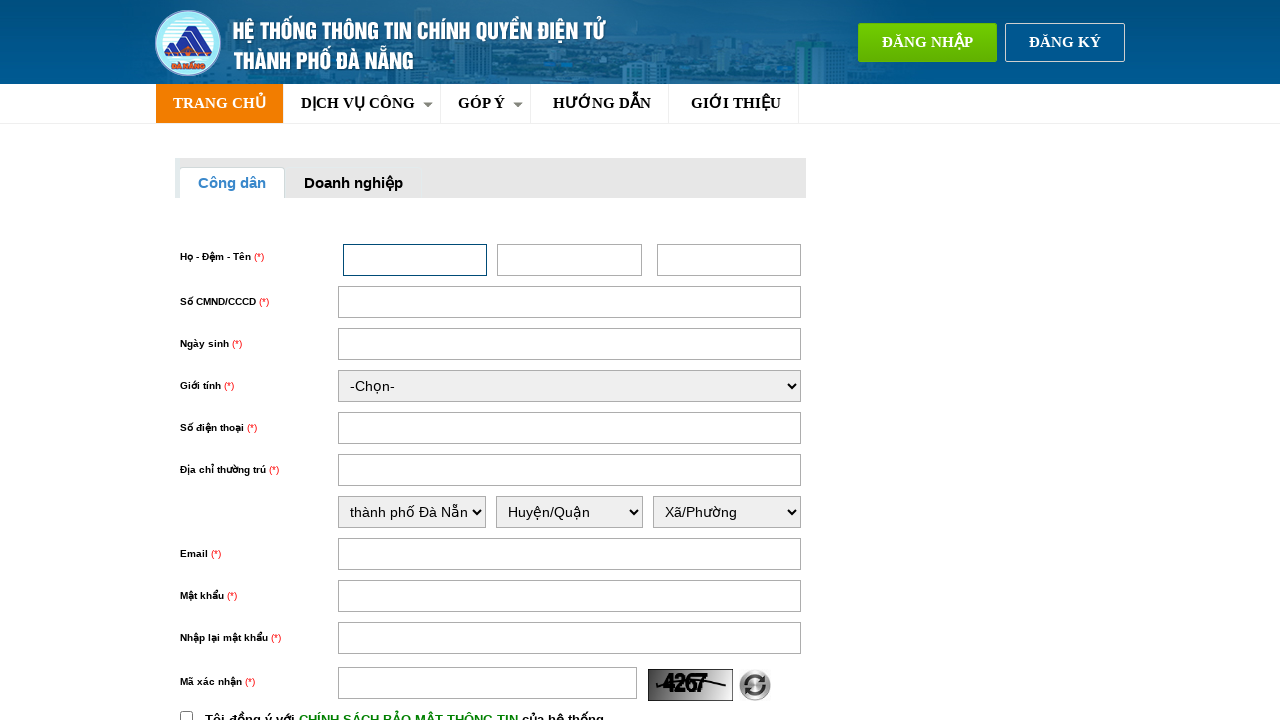

Located registration button element
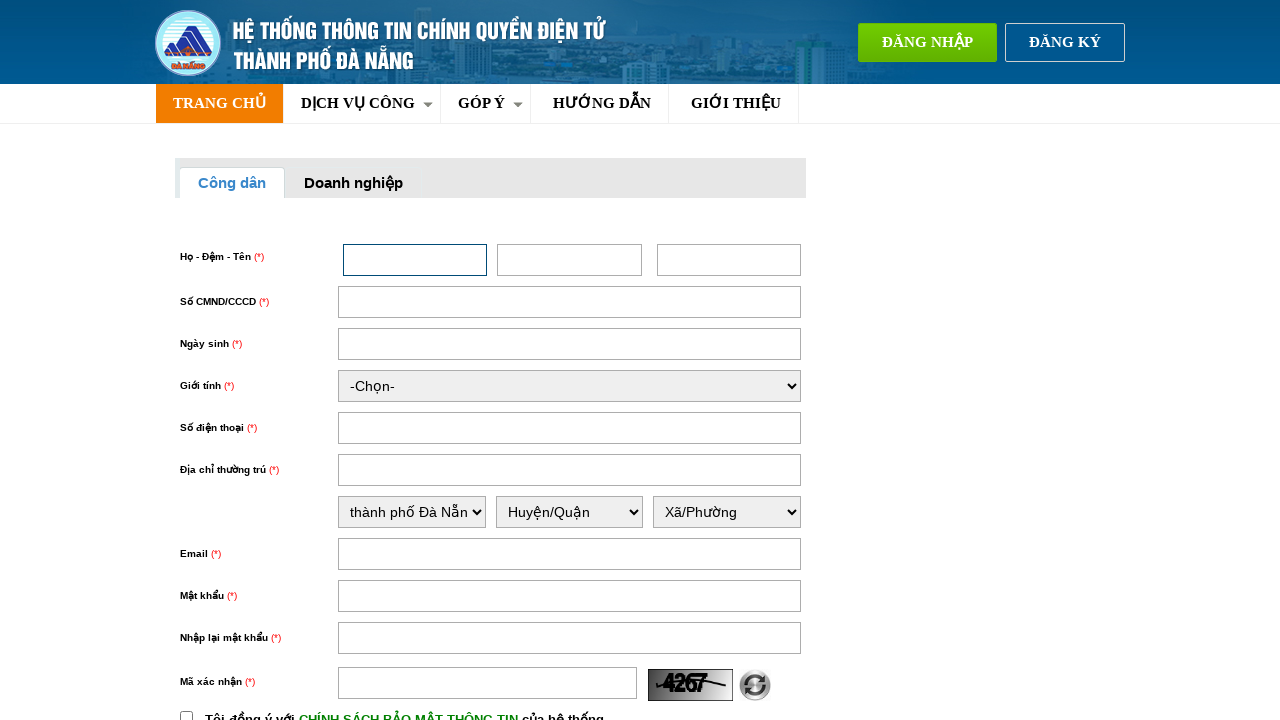

Verified registration button is disabled initially
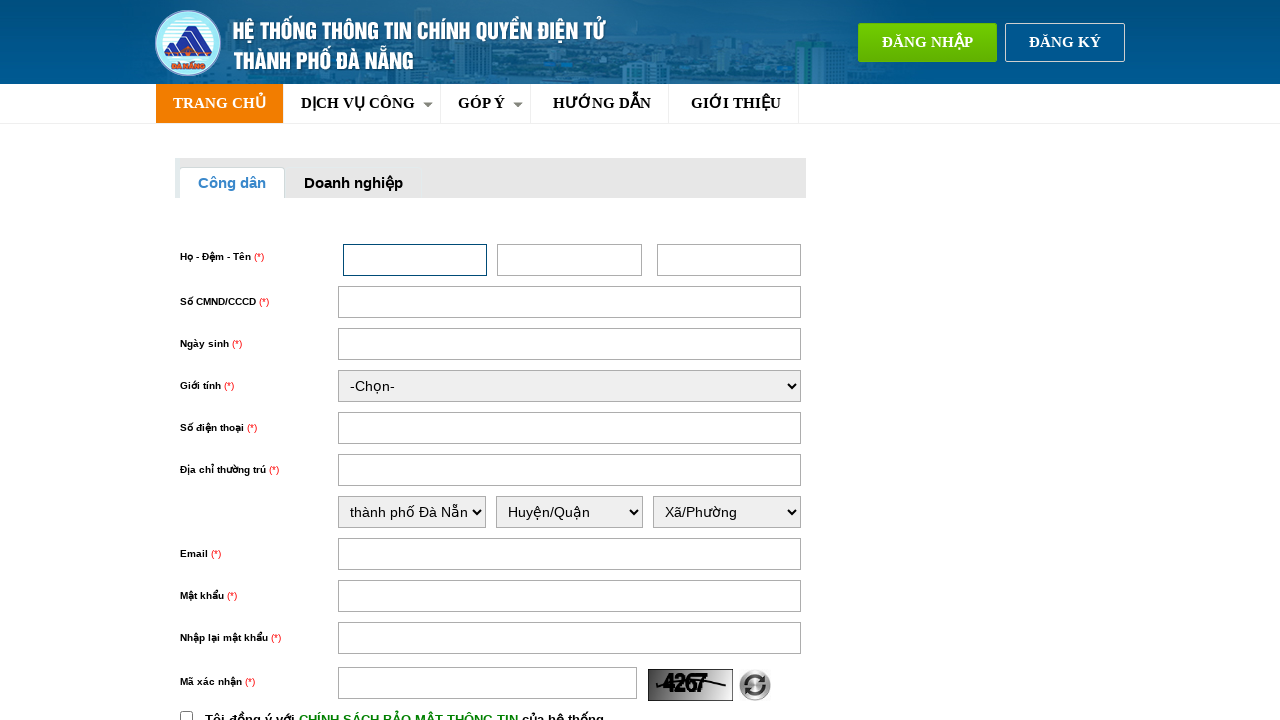

Clicked policy checkbox to enable registration button at (186, 714) on input#chinhSach
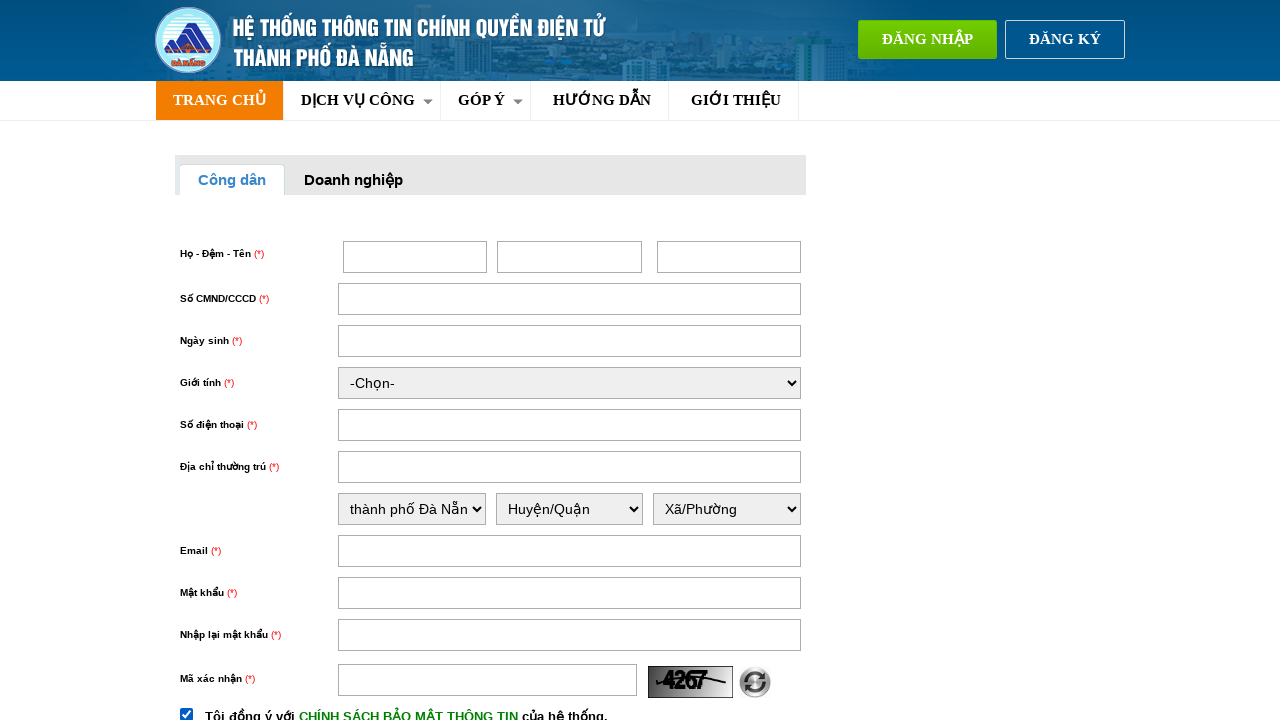

Verified registration button is now enabled
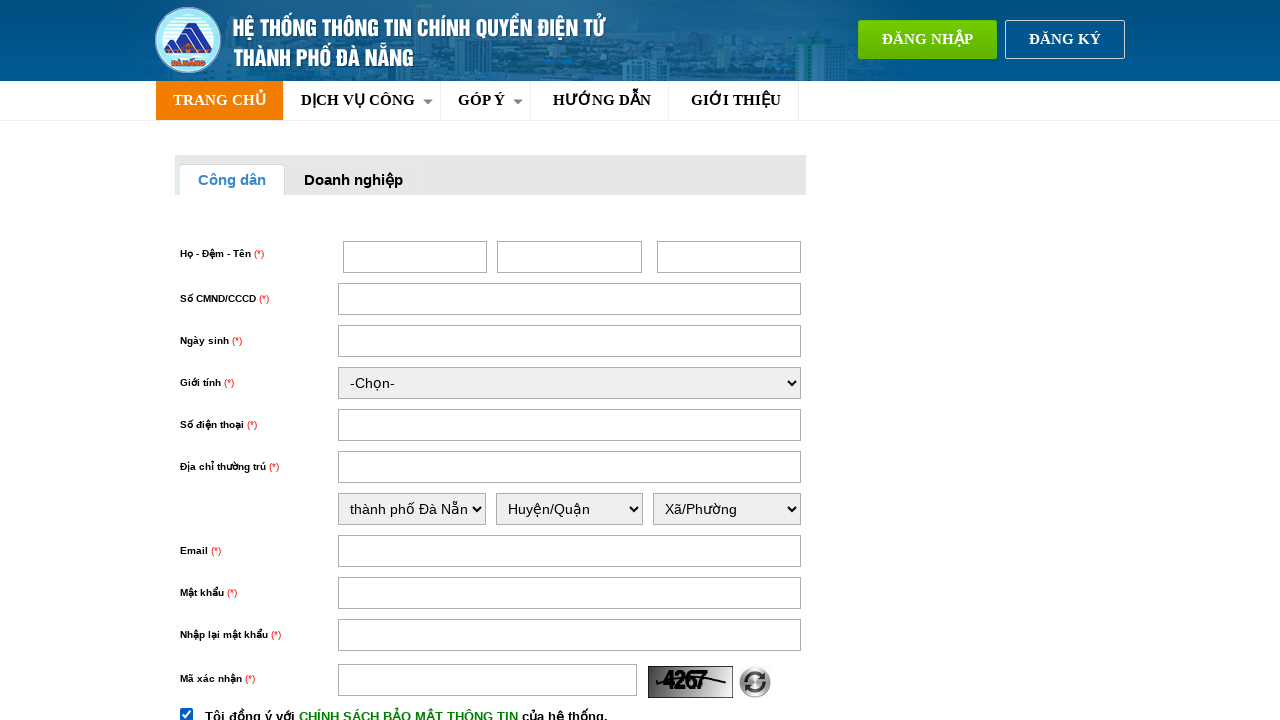

Retrieved button background color: rgb(239, 90, 0)
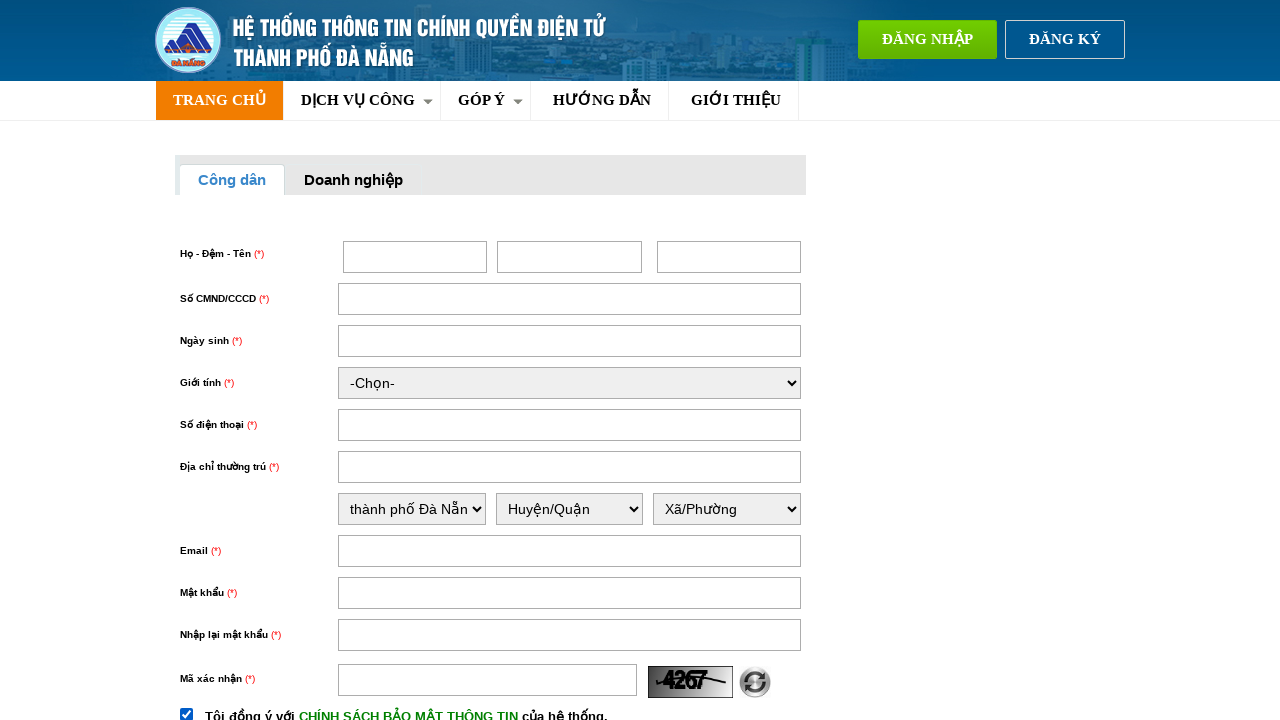

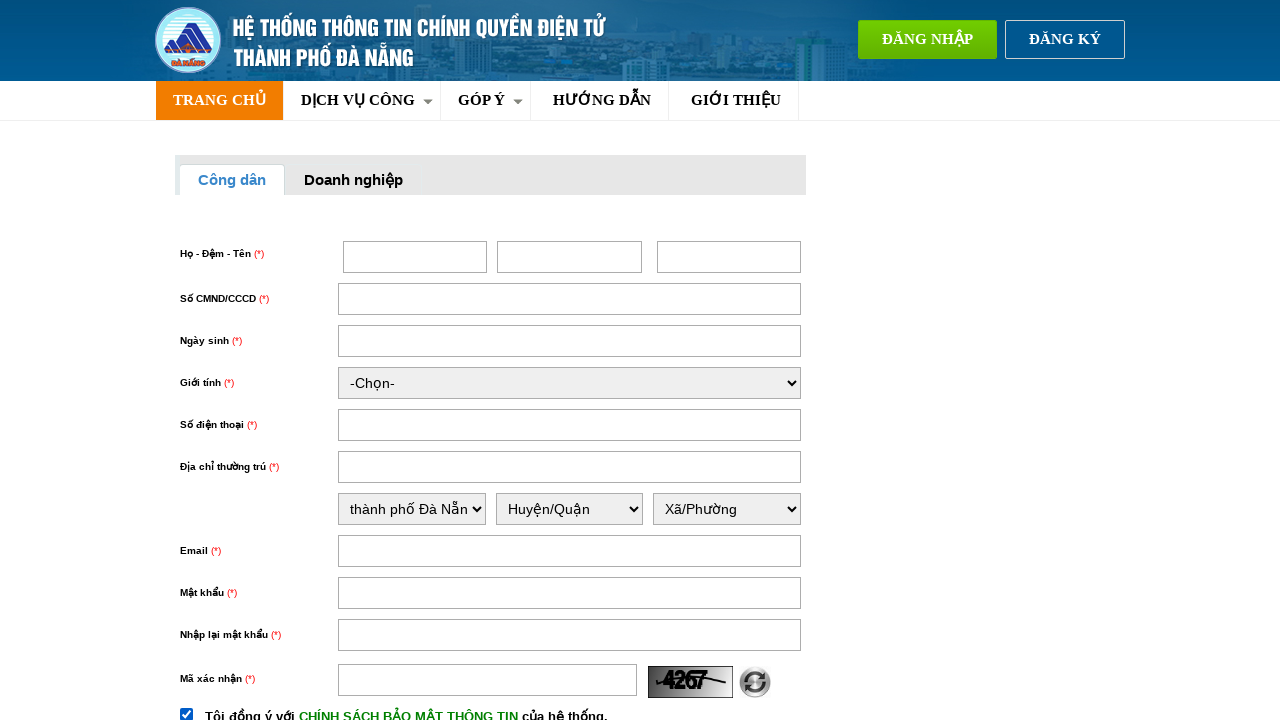